Navigates to CII website, interacts with page elements to reach contact information, and verifies the displayed phone number

Starting URL: https://www.cii.in/

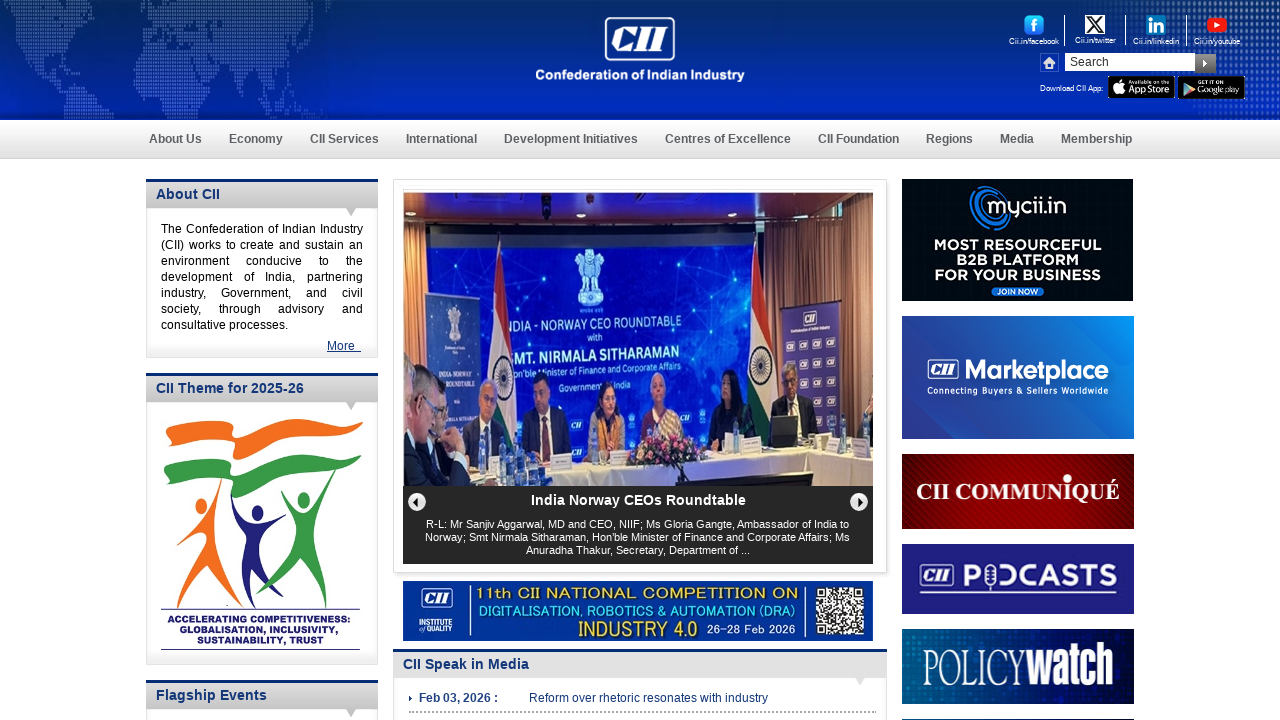

Navigated to CII website at https://www.cii.in/
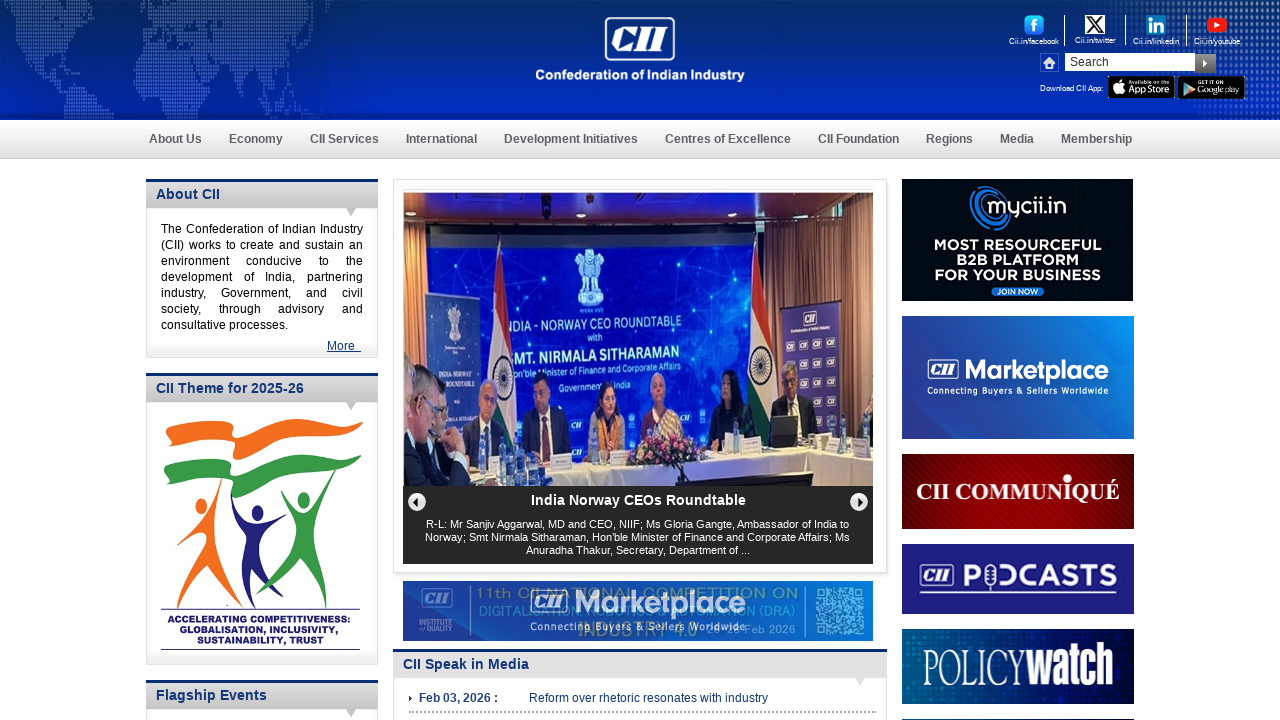

Clicked 'Contact Us' link at (970, 637) on text=Contact Us
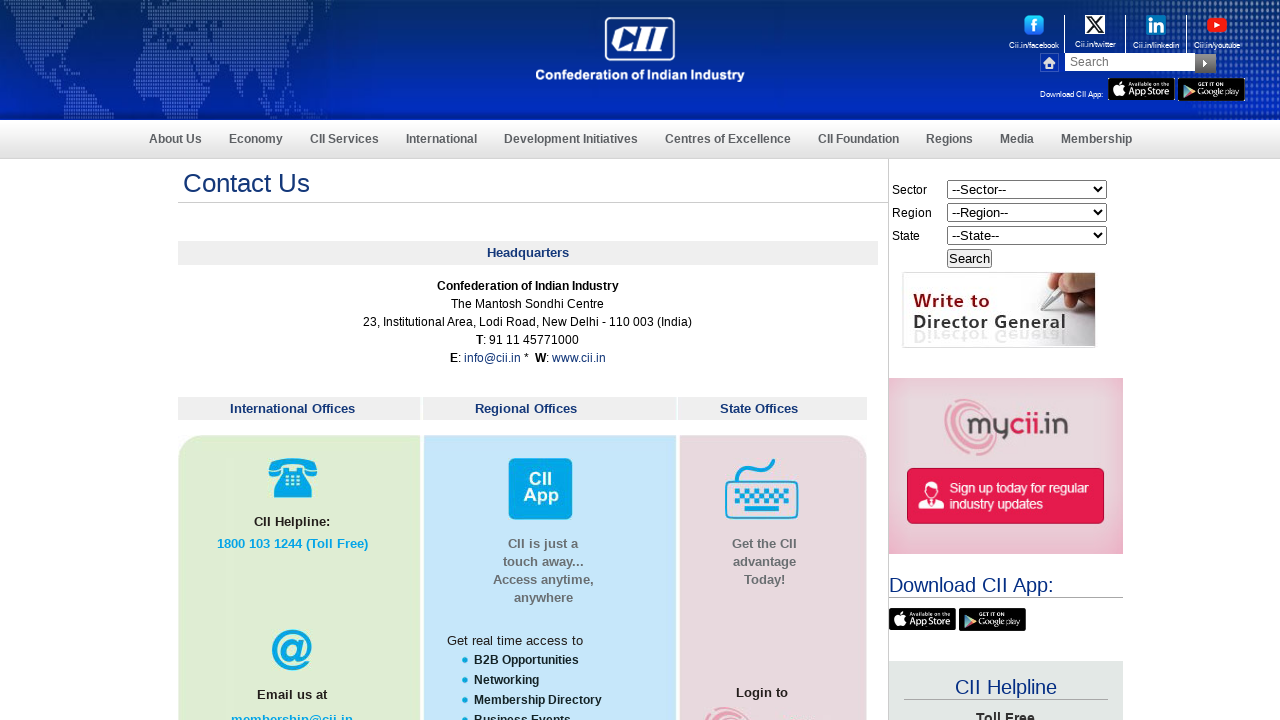

Contact information with phone number 1800 103 1244 is now visible
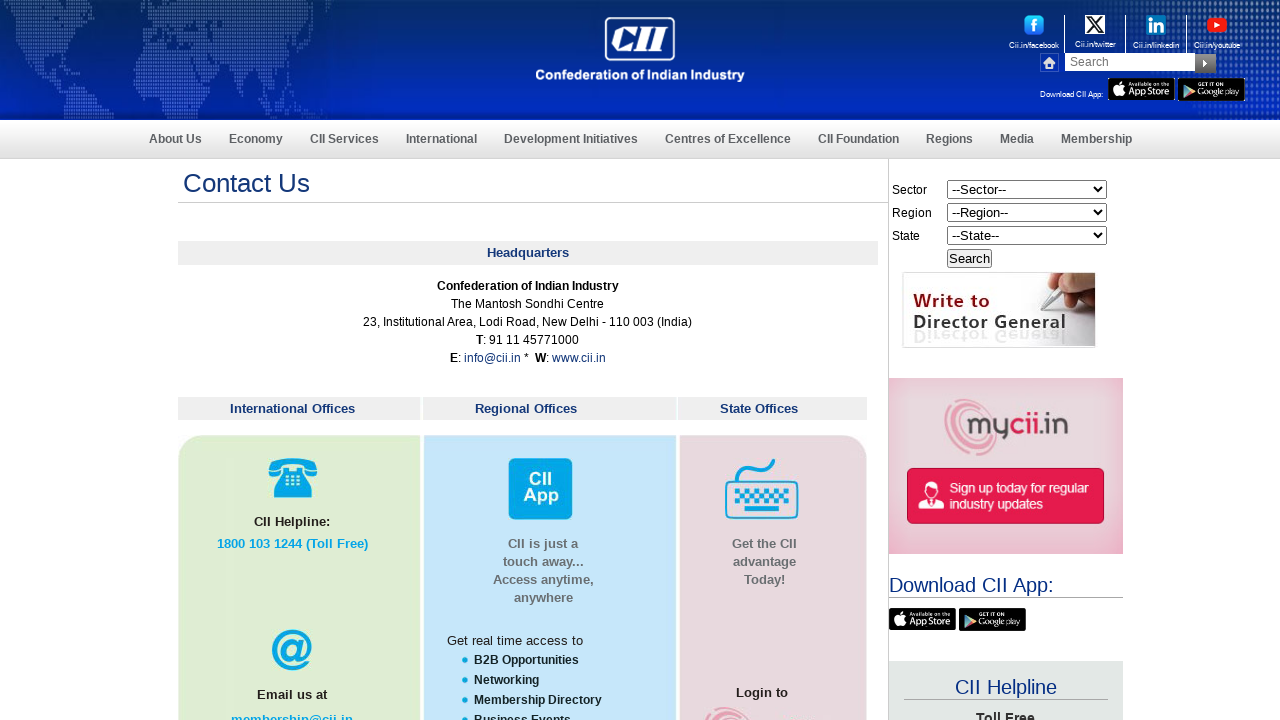

Verified that phone number 1800 103 1244 is present on the page
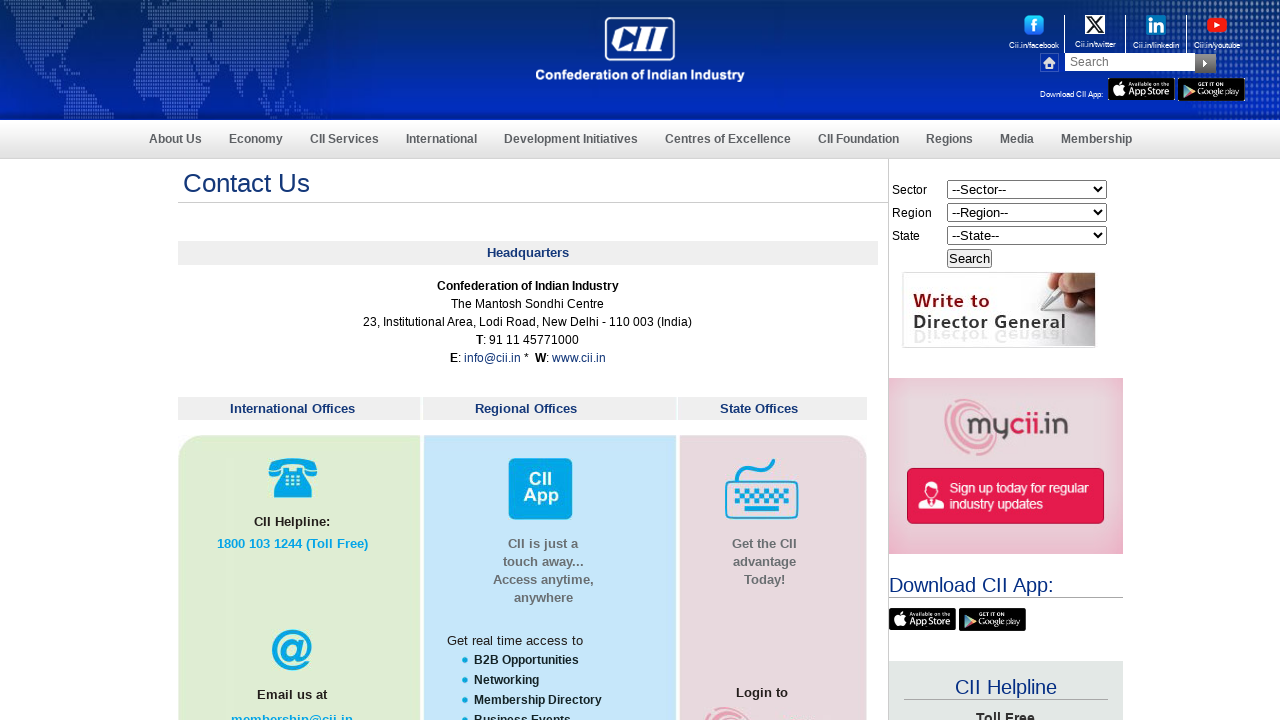

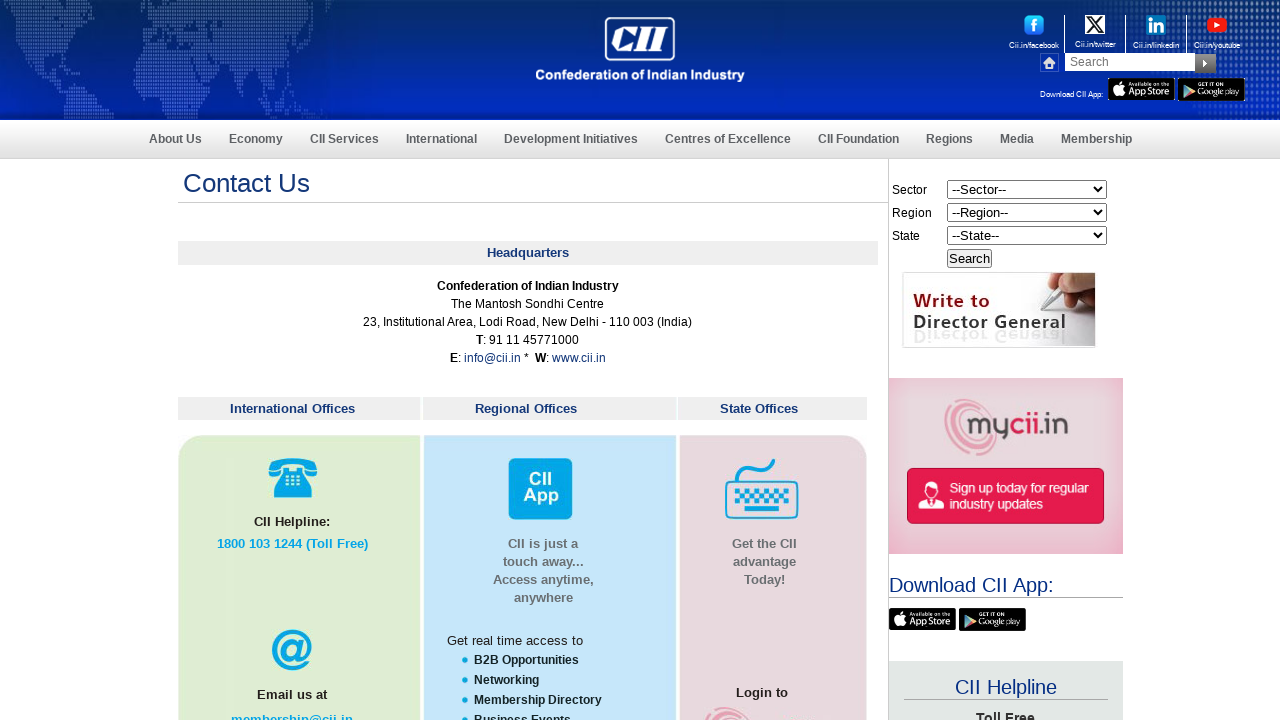